Navigates to the Careers page via the Company menu in the header and verifies job listings are displayed

Starting URL: http://www.agdata.com/

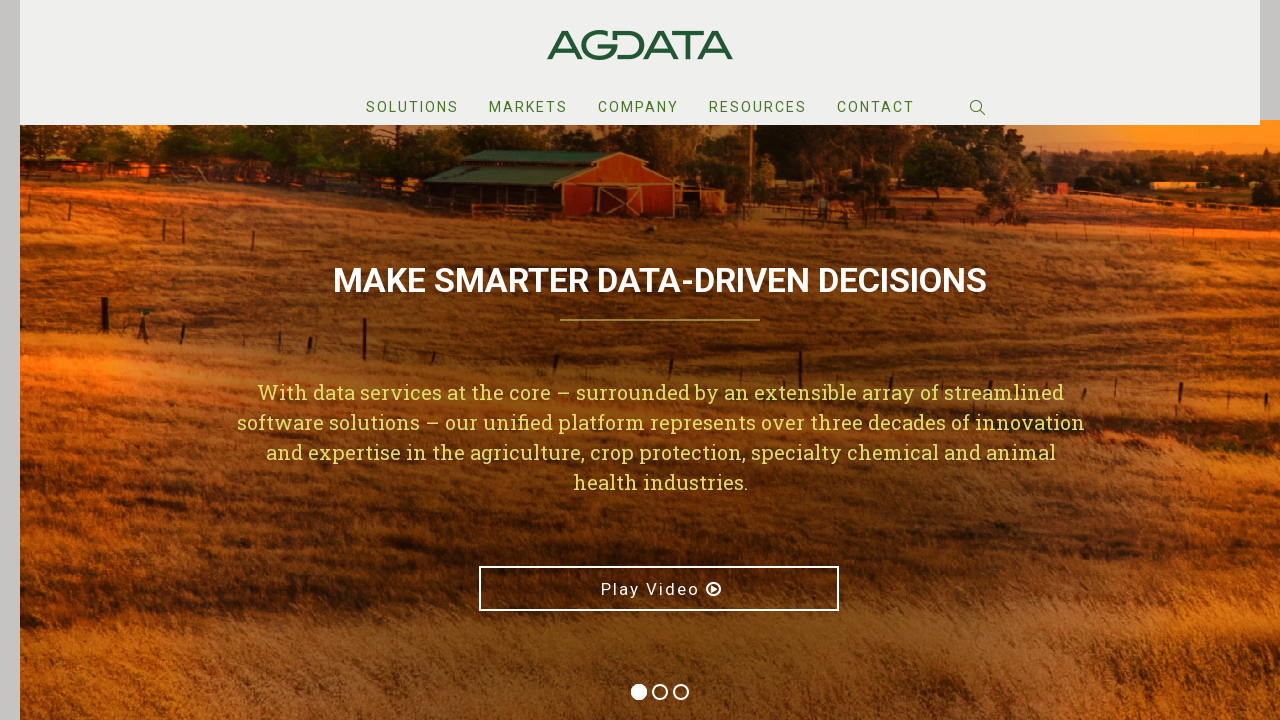

Hovered over Company menu item in header at (638, 108) on text=Company
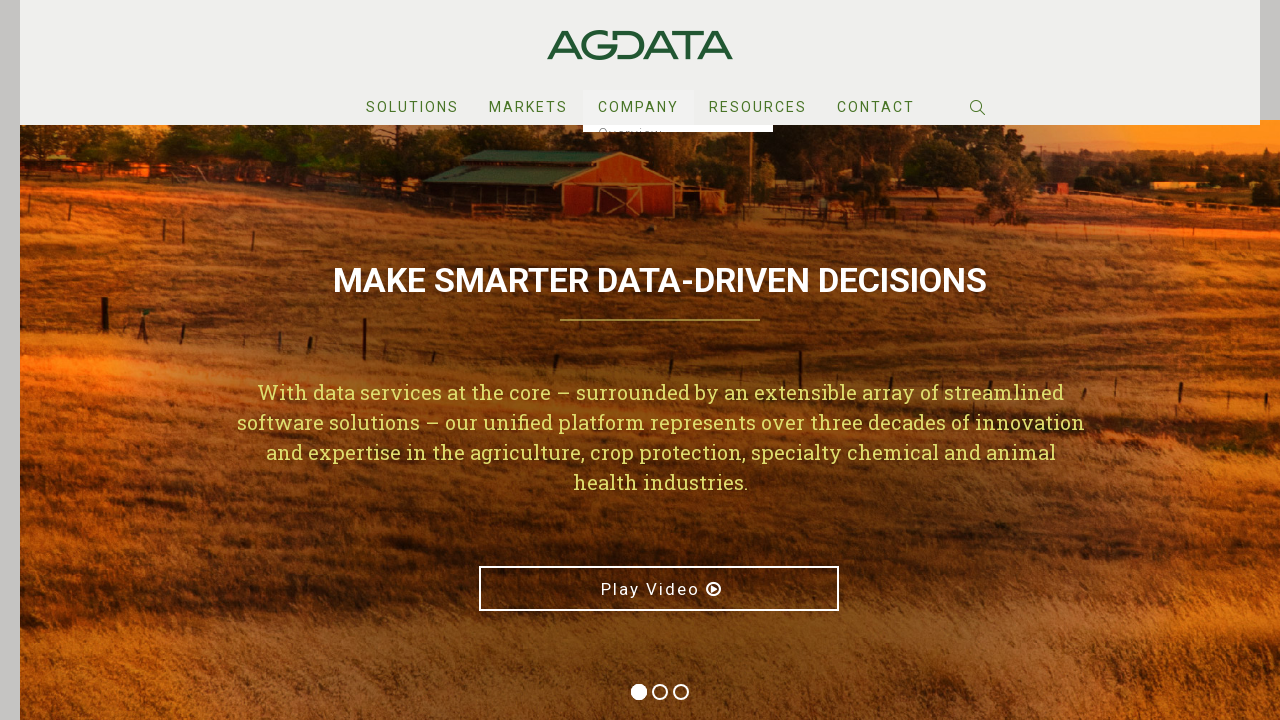

Clicked on Careers submenu item at (678, 200) on text=Careers
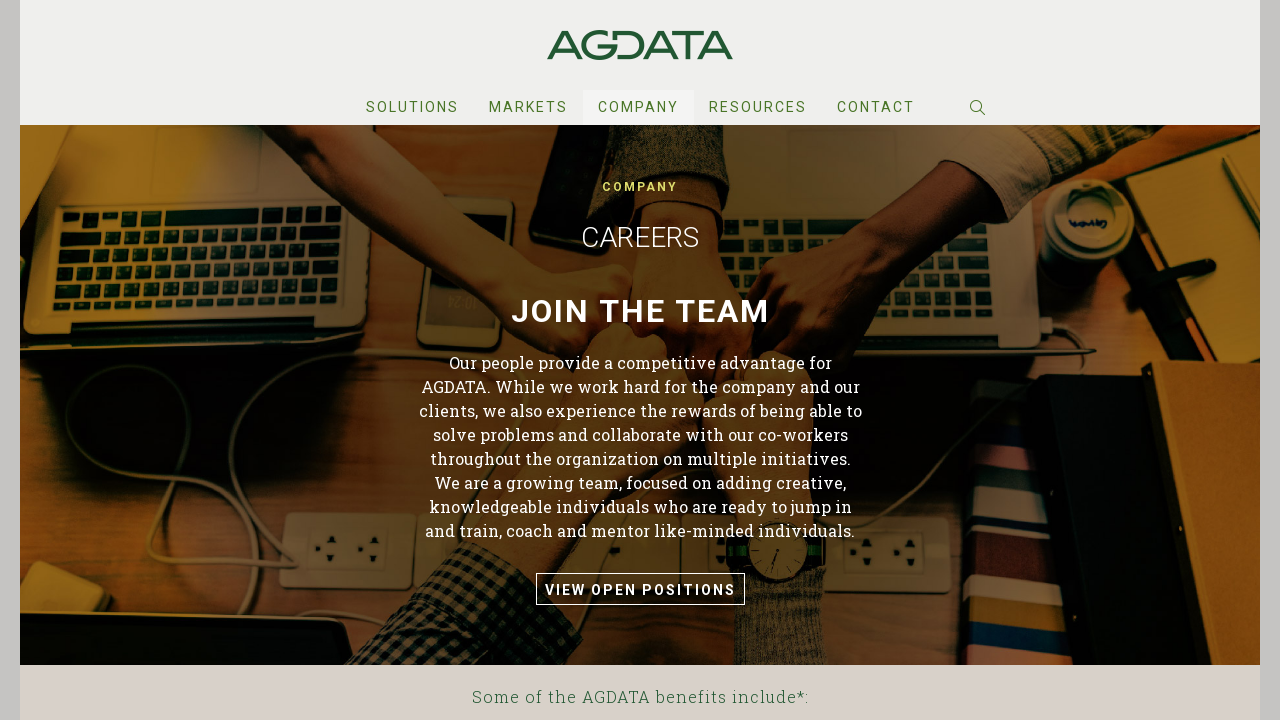

Waited for job listings to load on careers page
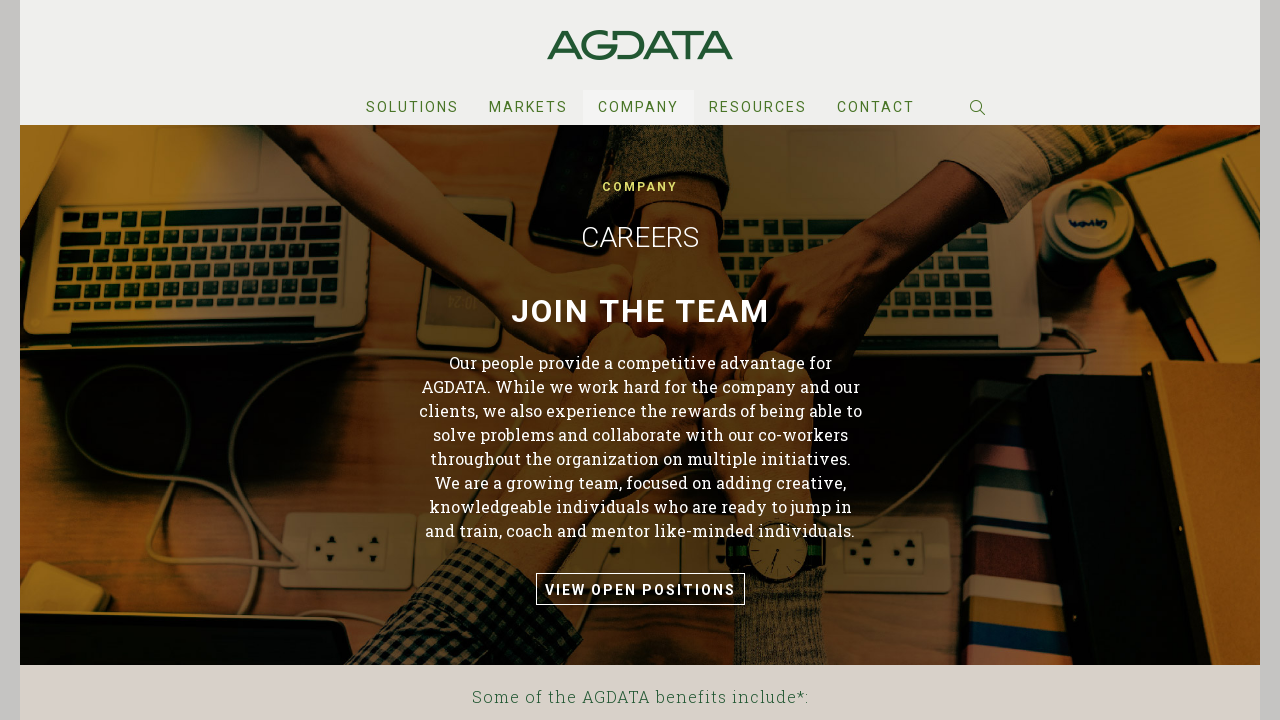

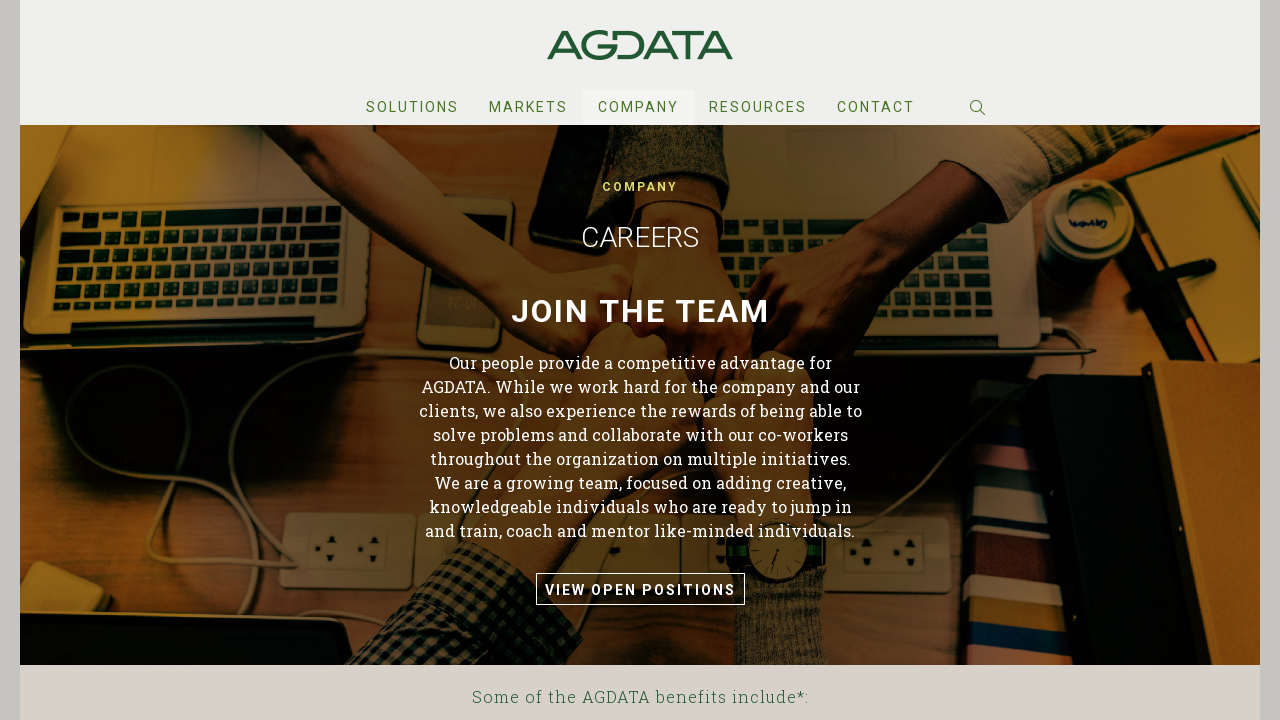